Tests scrolling to the last paragraph element on a long page using scrollIntoView

Starting URL: https://bonigarcia.dev/selenium-webdriver-java/long-page.html

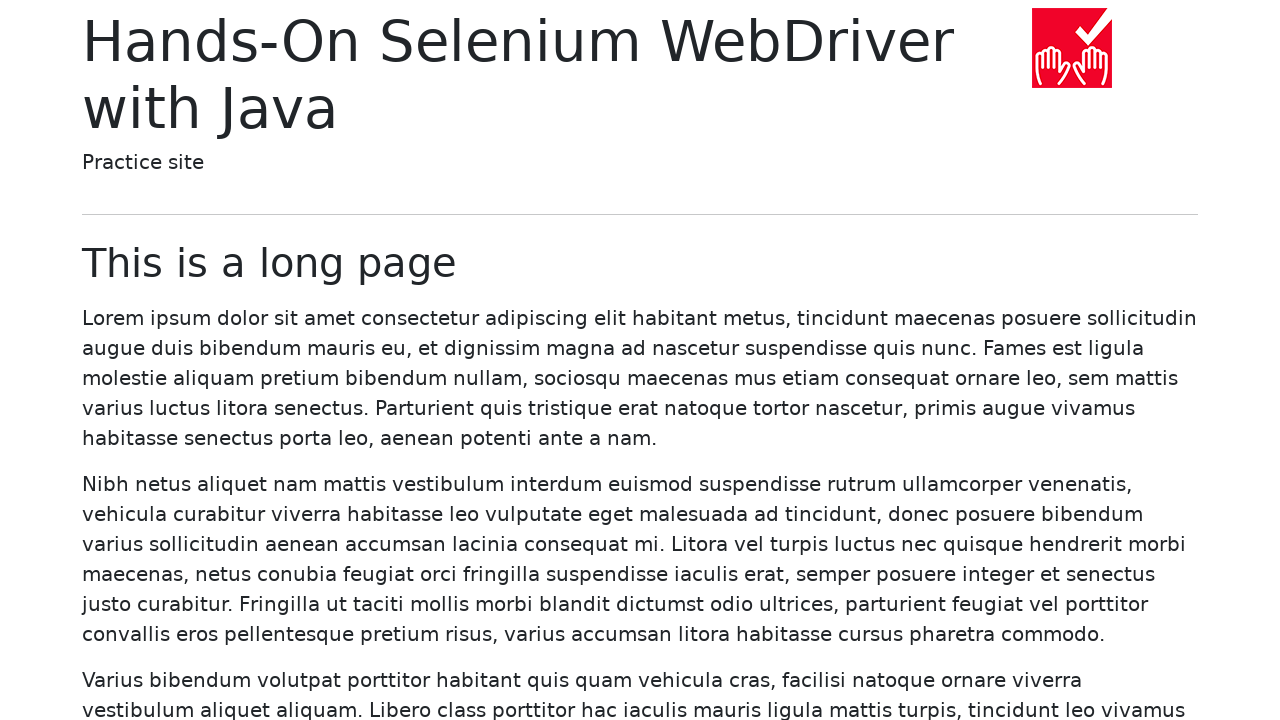

Navigated to long page URL
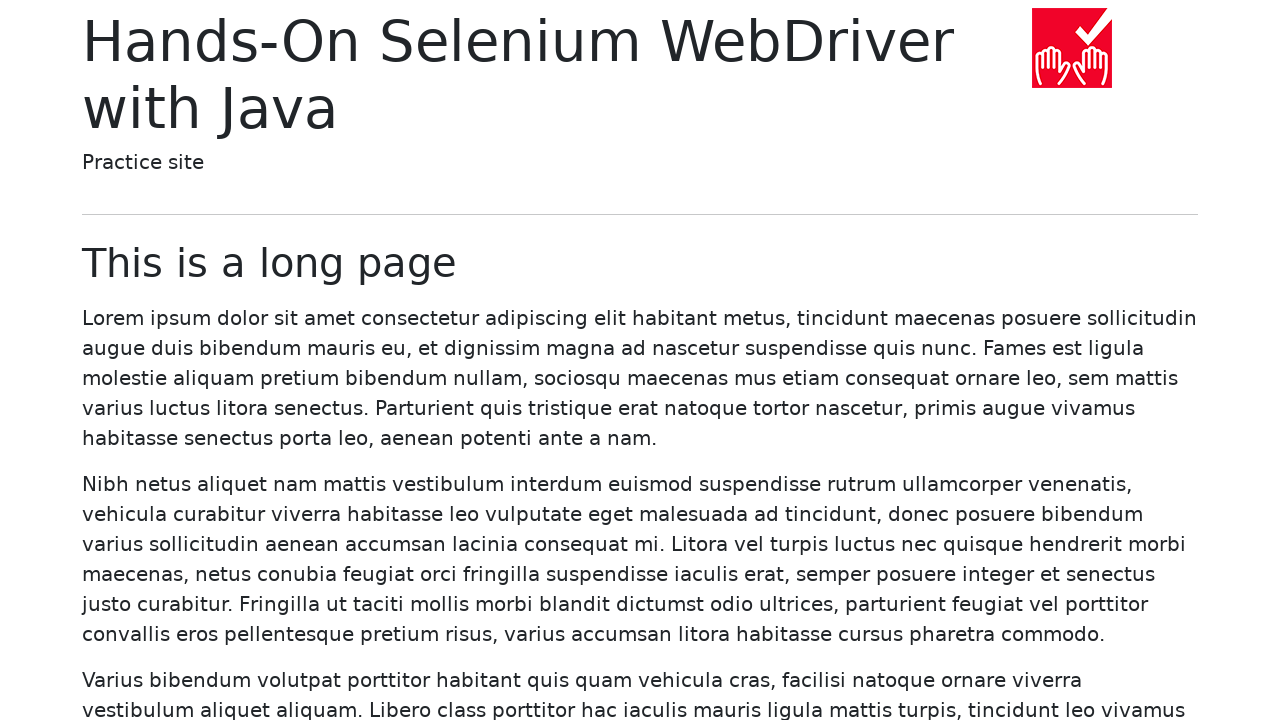

Located the last paragraph element on the page
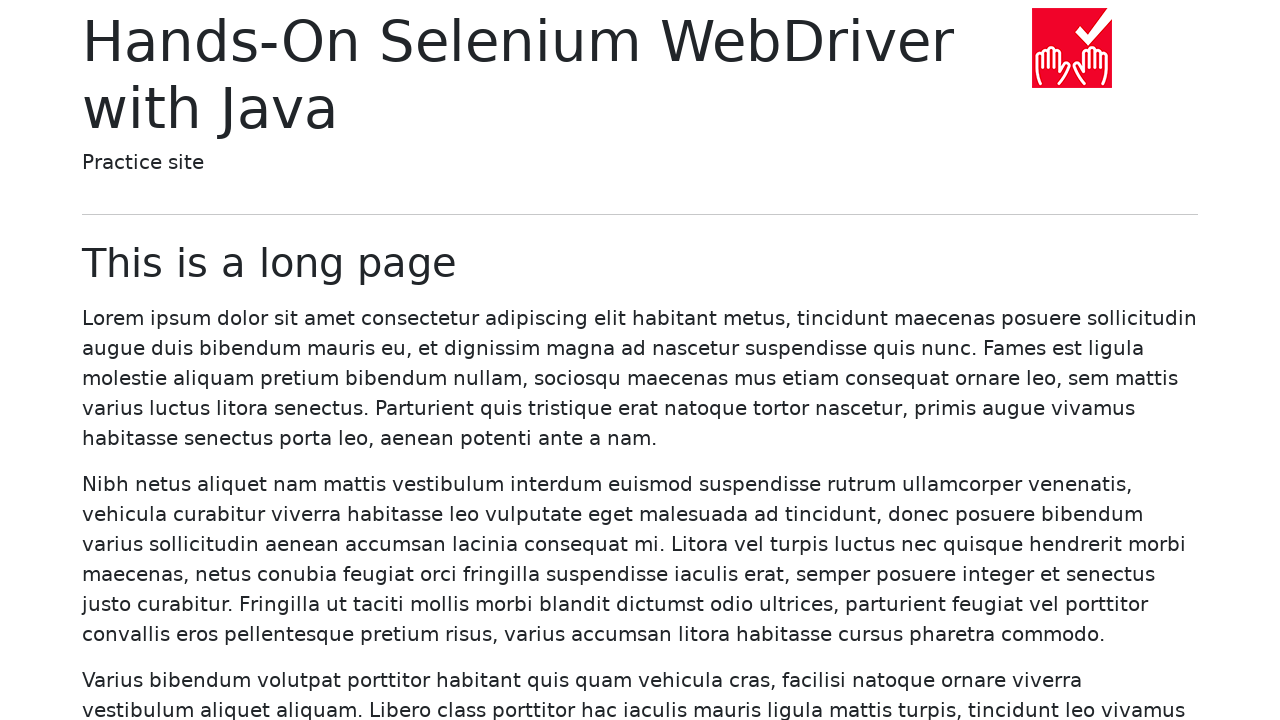

Scrolled the last paragraph element into view
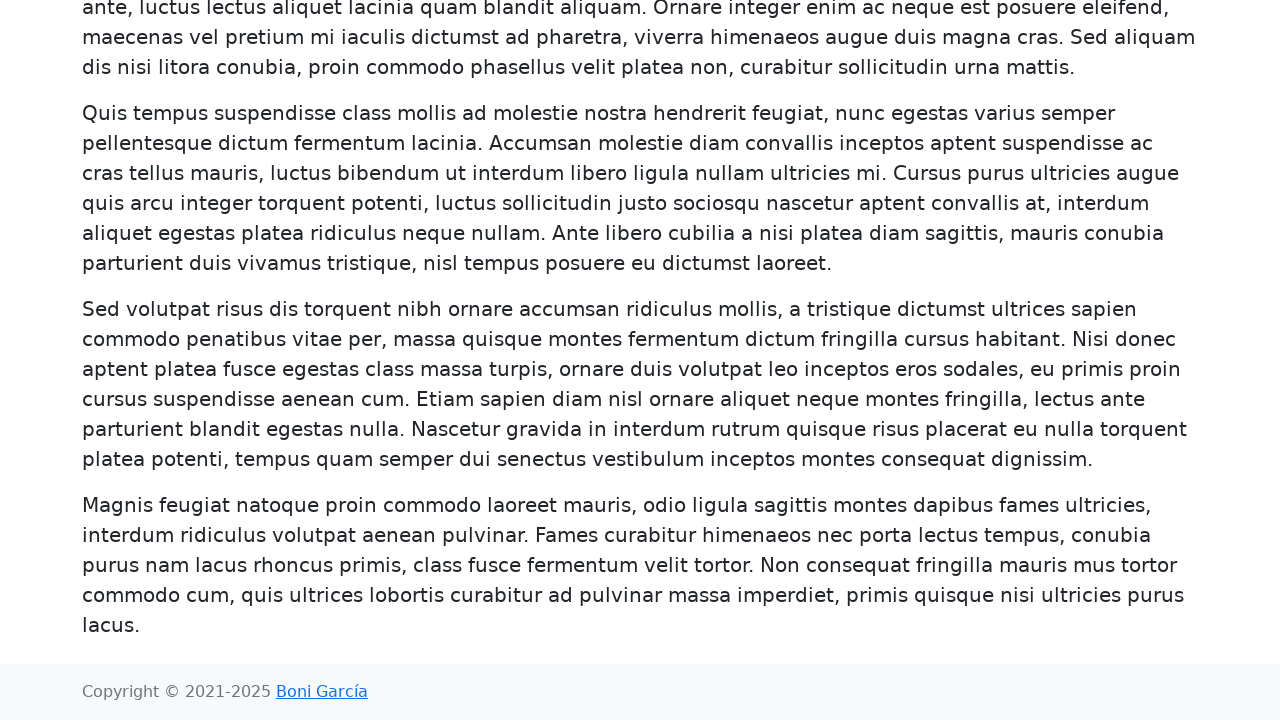

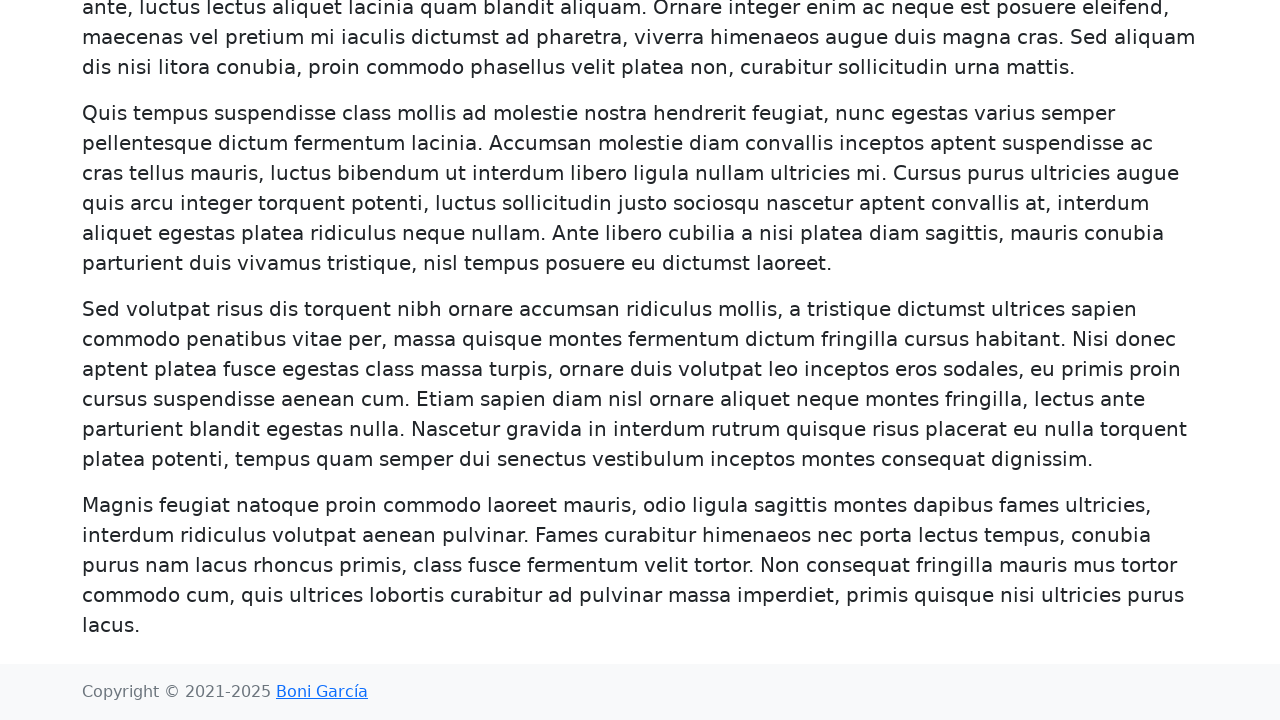